Clicks the "Add Element" button using keyboard navigation (Tab and Enter keys)

Starting URL: https://the-internet.herokuapp.com/add_remove_elements/

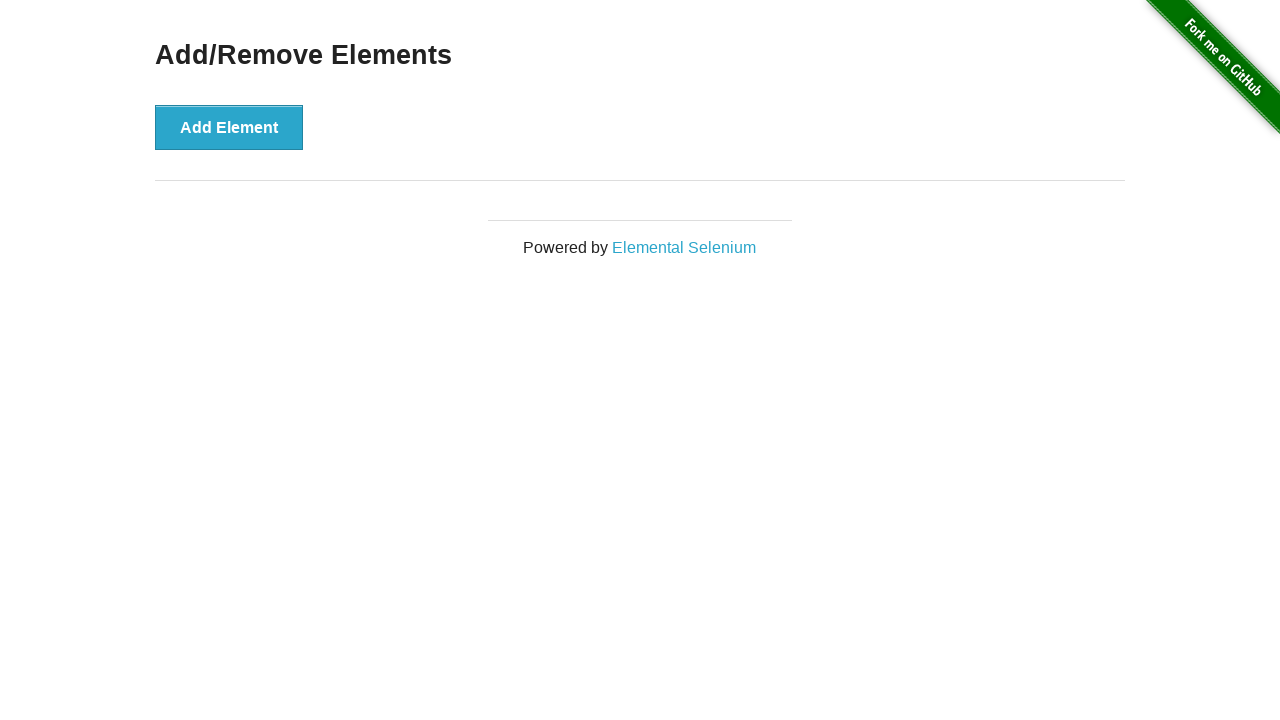

Located the 'Add Element' button
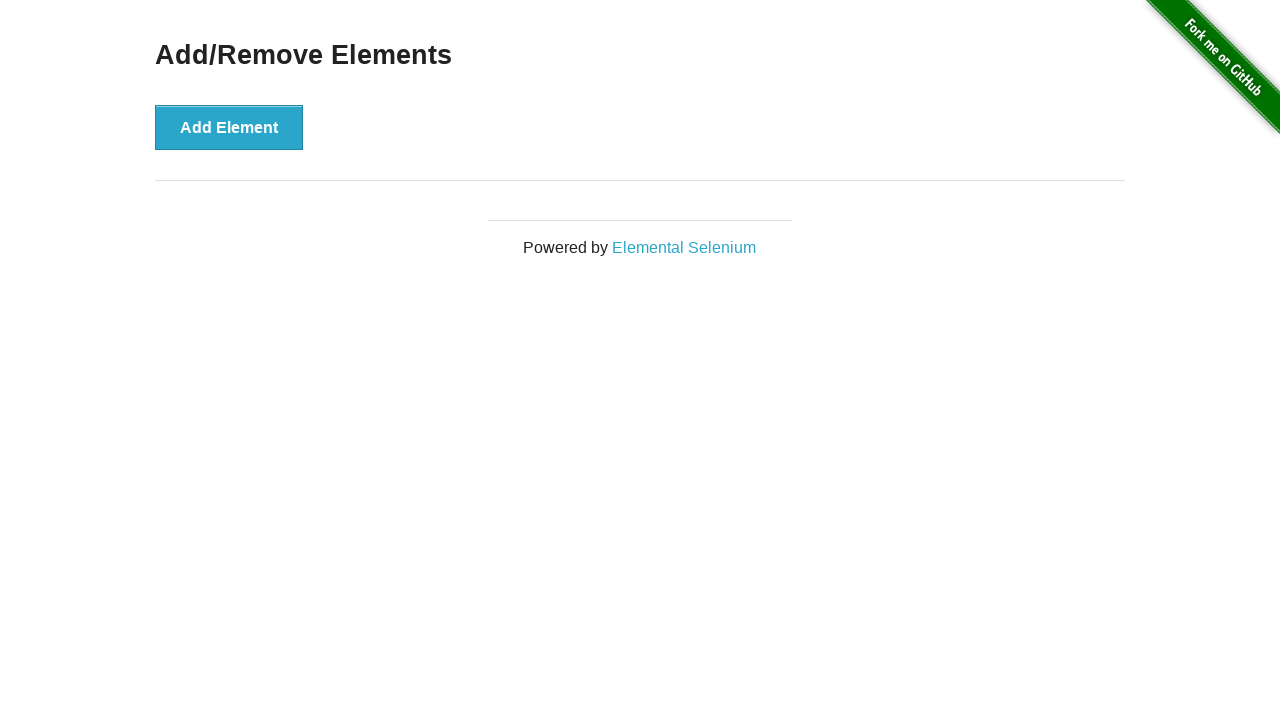

Pressed Tab key to navigate to Add Element button on xpath=//button[contains(text(),'Add Element')]
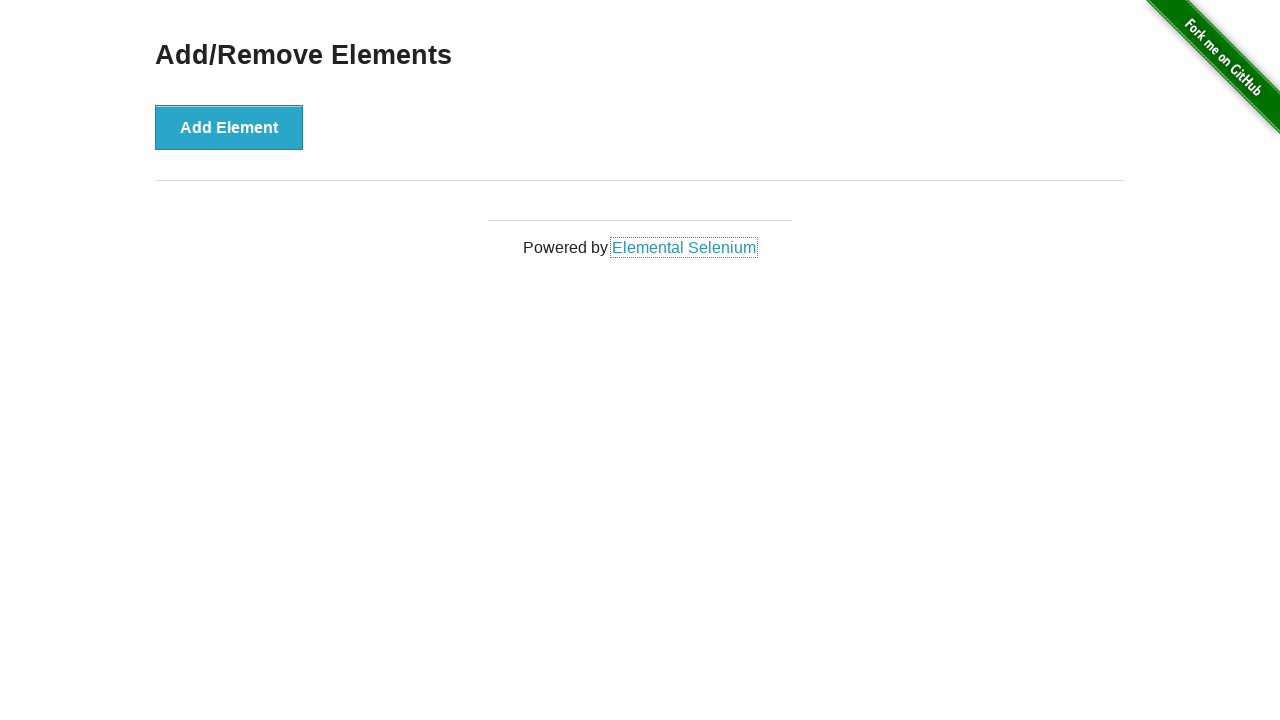

Pressed Enter key to click the Add Element button on xpath=//button[contains(text(),'Add Element')]
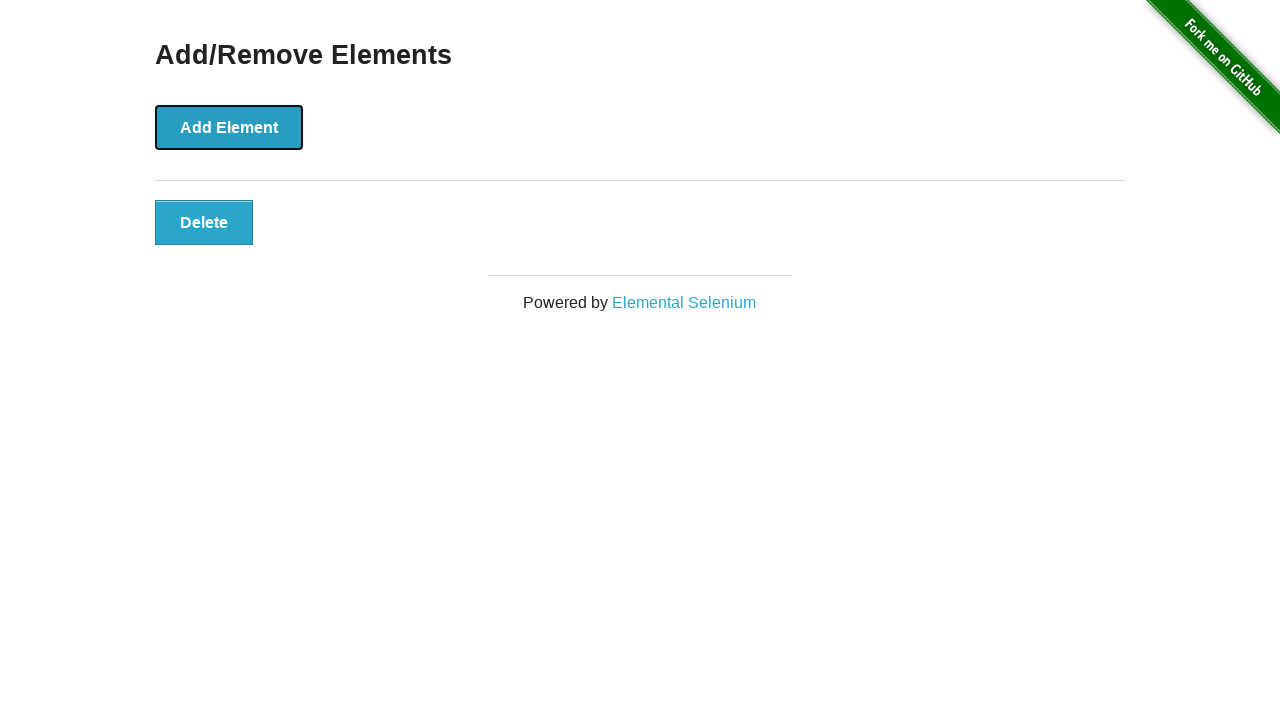

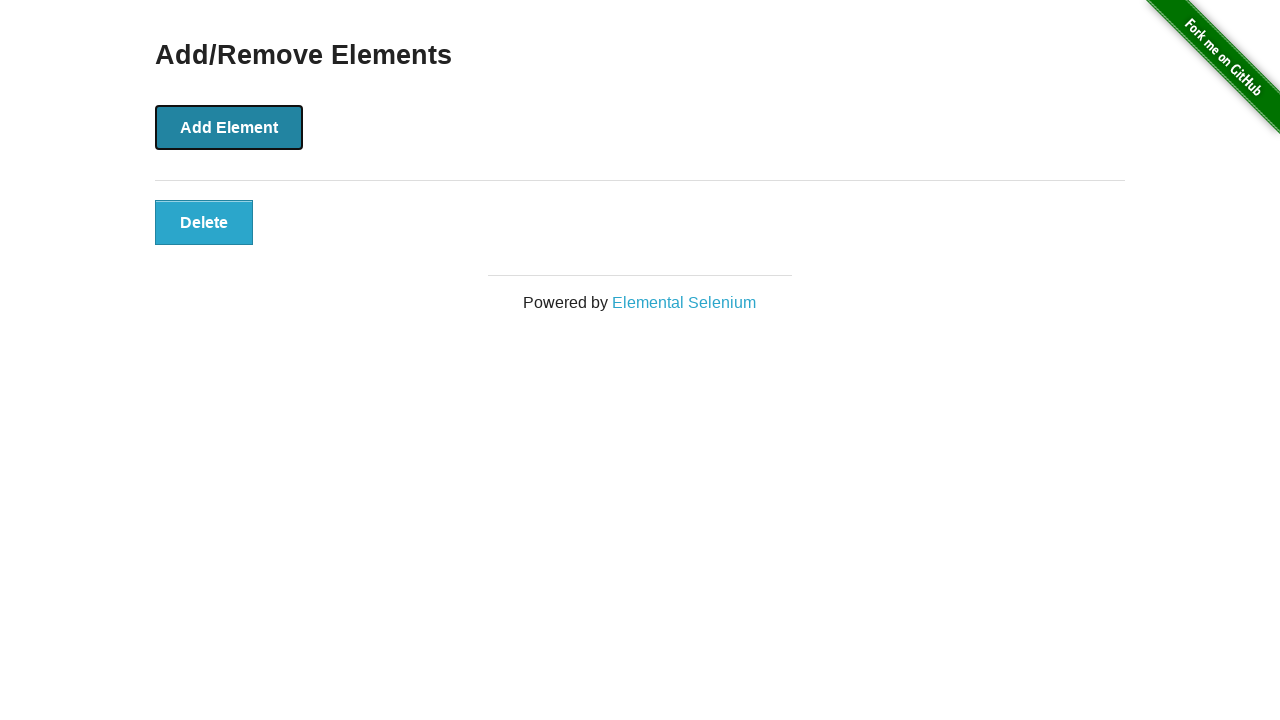